Tests dynamic page loading where the target element is already in the DOM but hidden. Clicks Start button, waits for loading to complete, and verifies the hidden element becomes visible.

Starting URL: http://the-internet.herokuapp.com/dynamic_loading/1

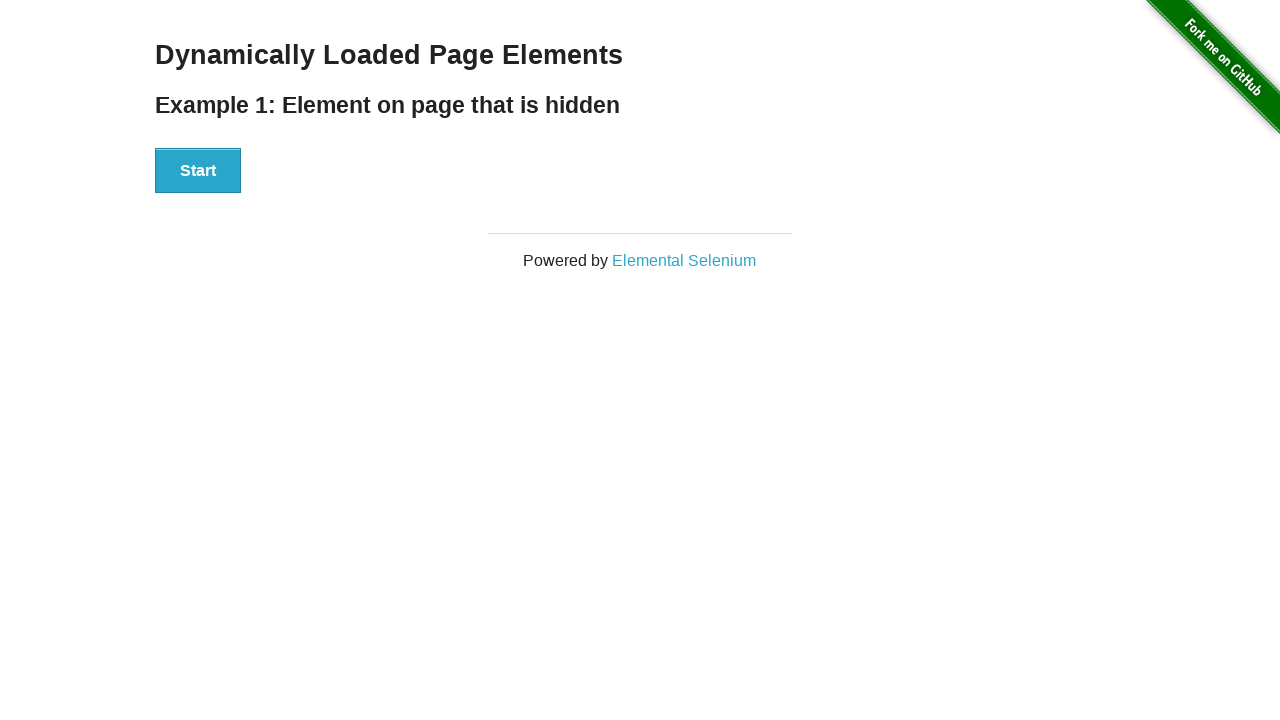

Clicked Start button to trigger dynamic loading at (198, 171) on #start button
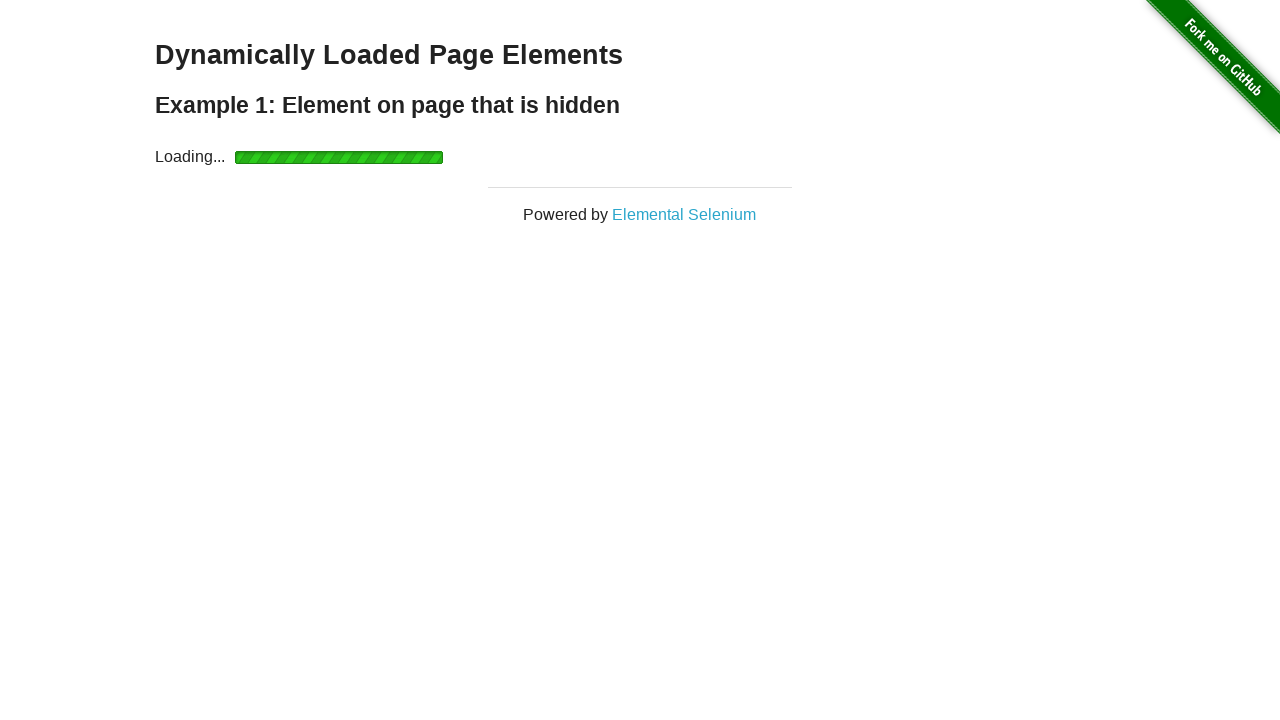

Waited for finish element to become visible (loading completed)
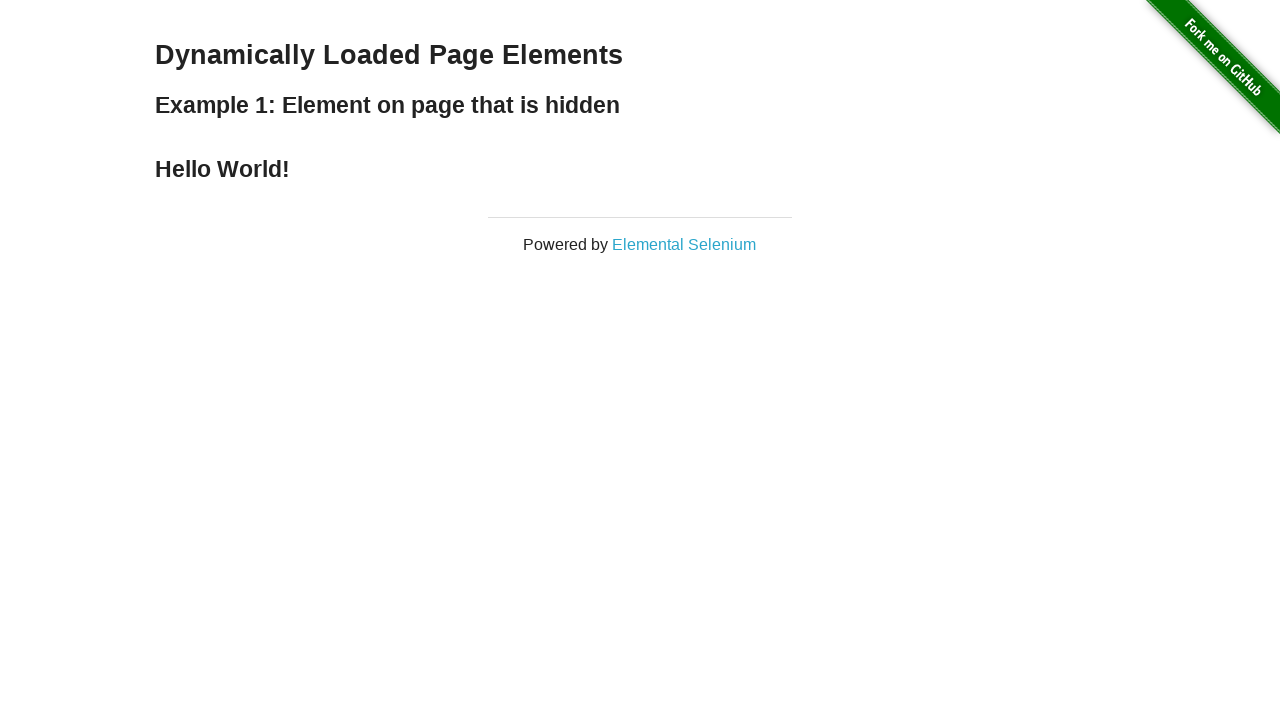

Verified finish element is visible
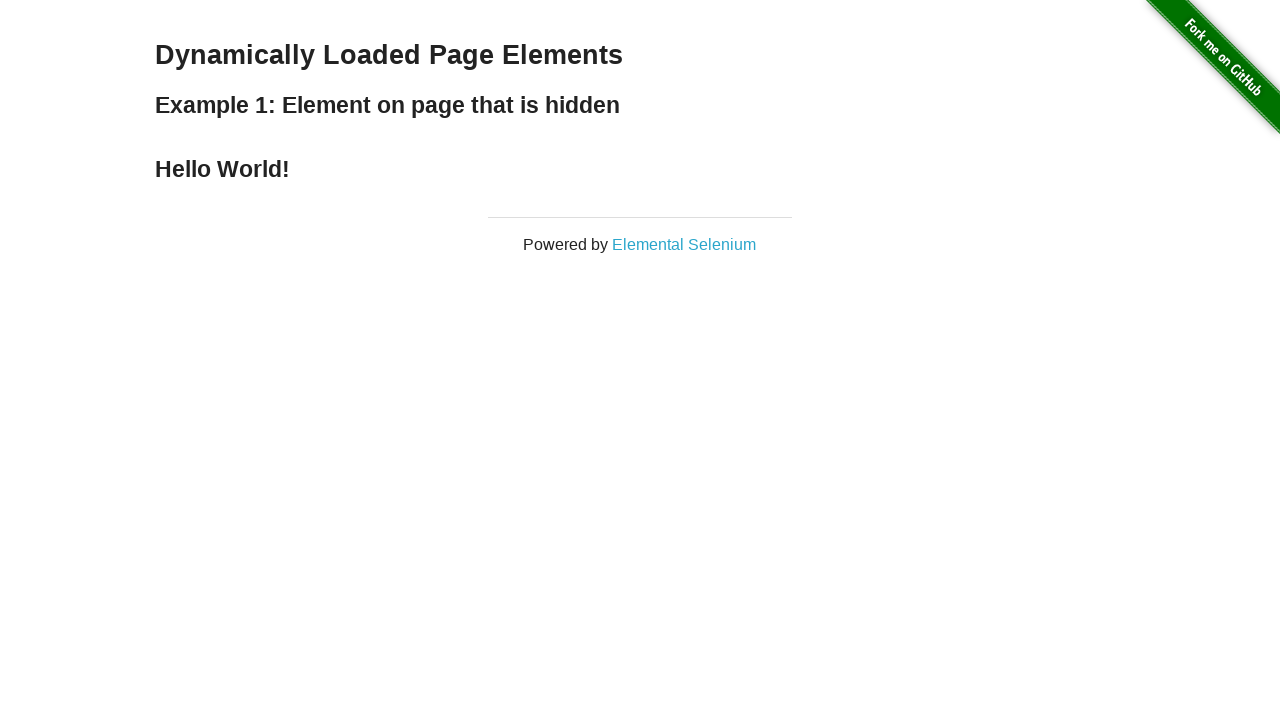

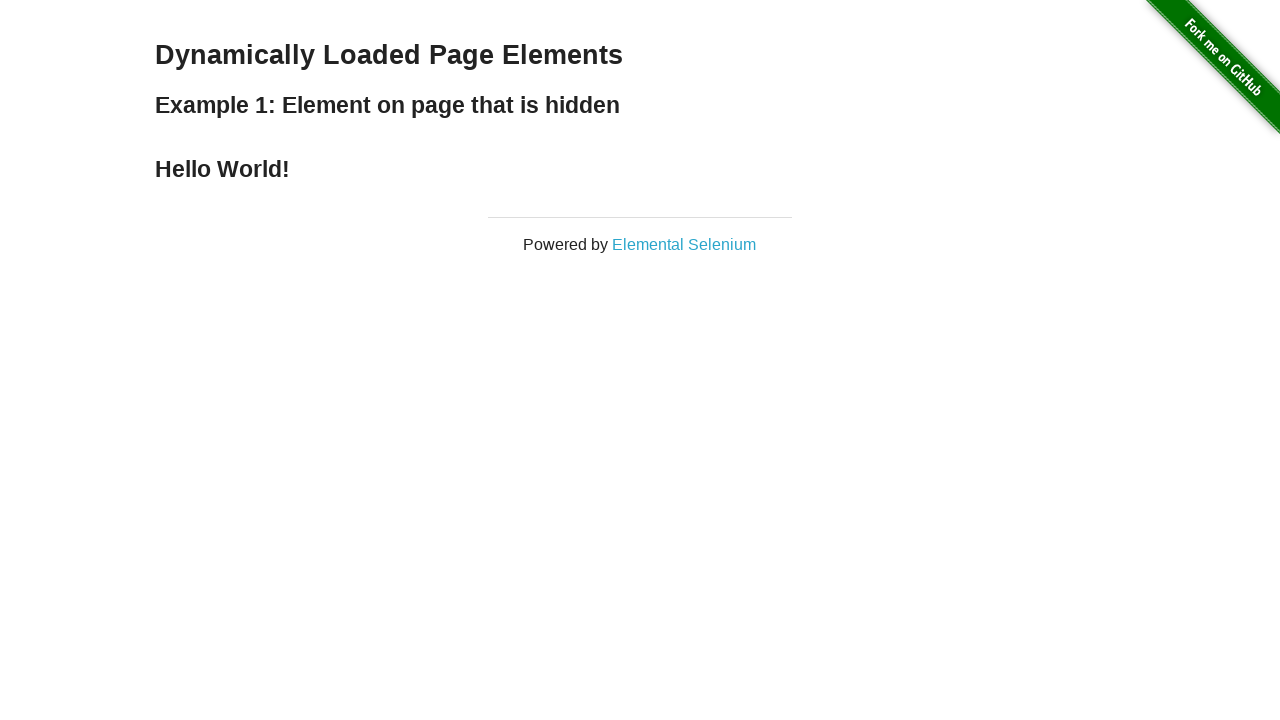